Scrolls to the News section on the Selenium website, first bringing it into view at the top, then at the bottom of the viewport

Starting URL: https://www.selenium.dev/

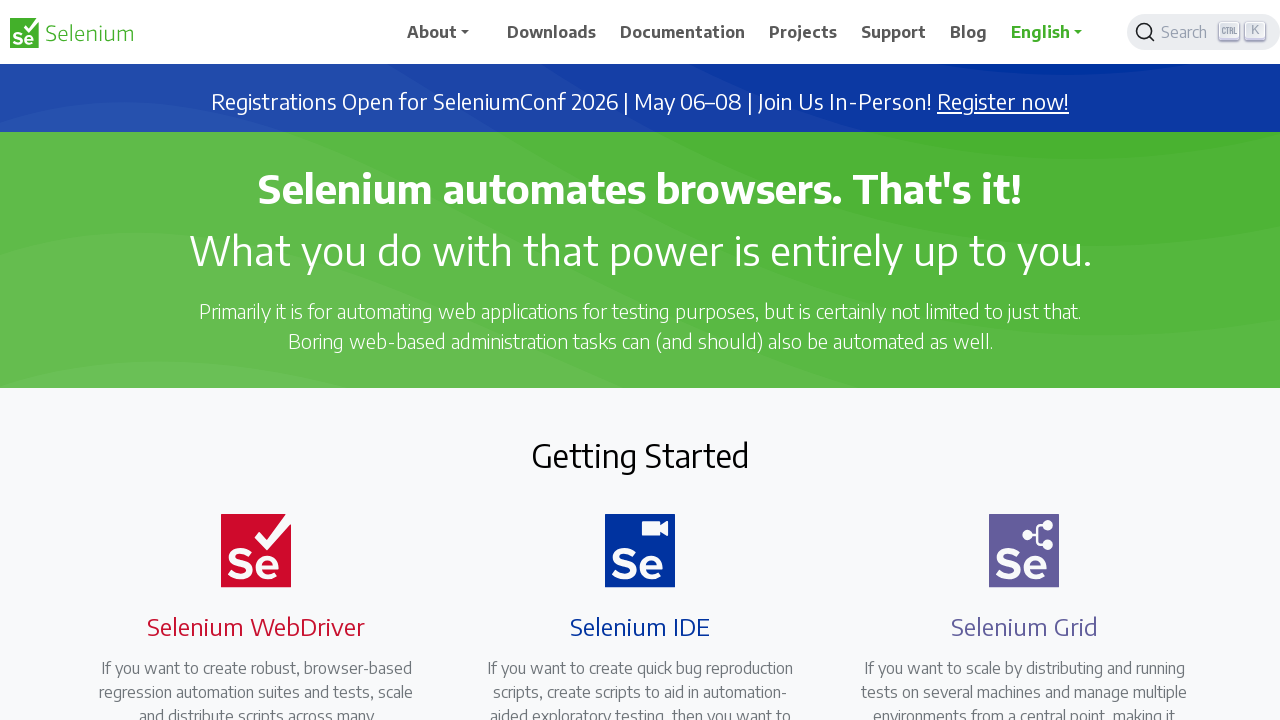

Located News heading element on the page
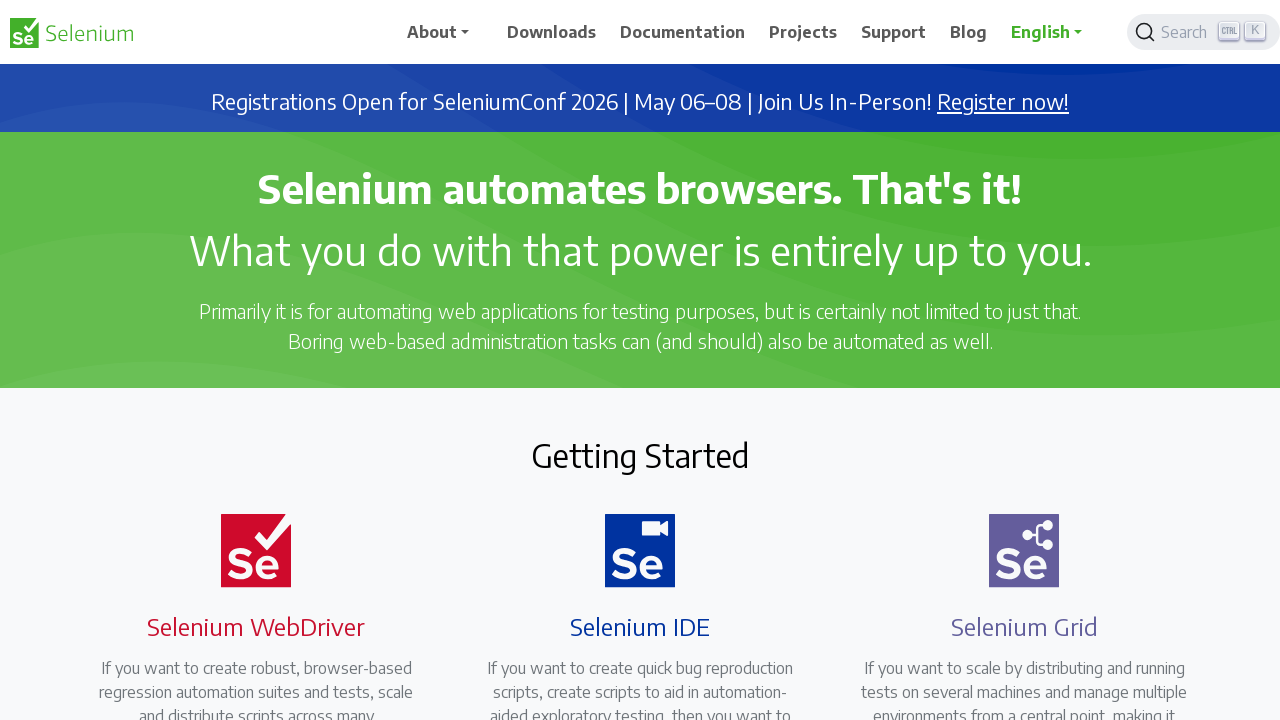

Scrolled News element into view at the top of the viewport
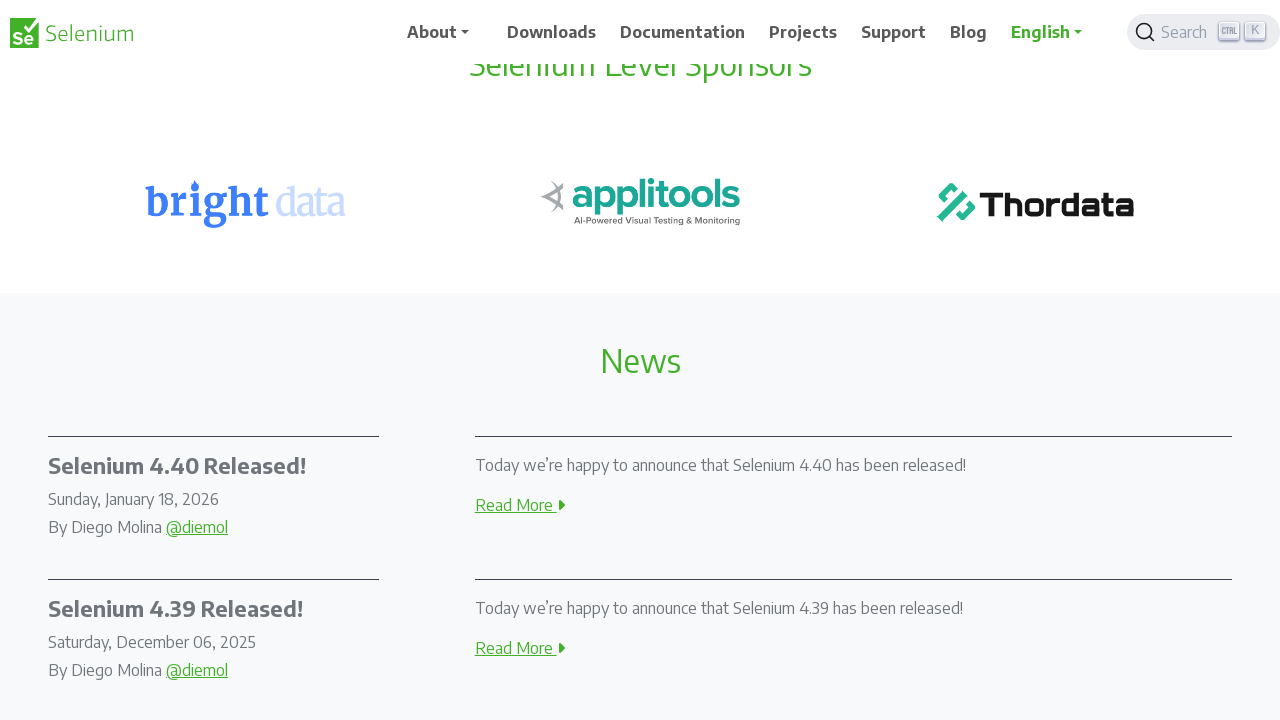

Waited 5 seconds for visual effects to complete
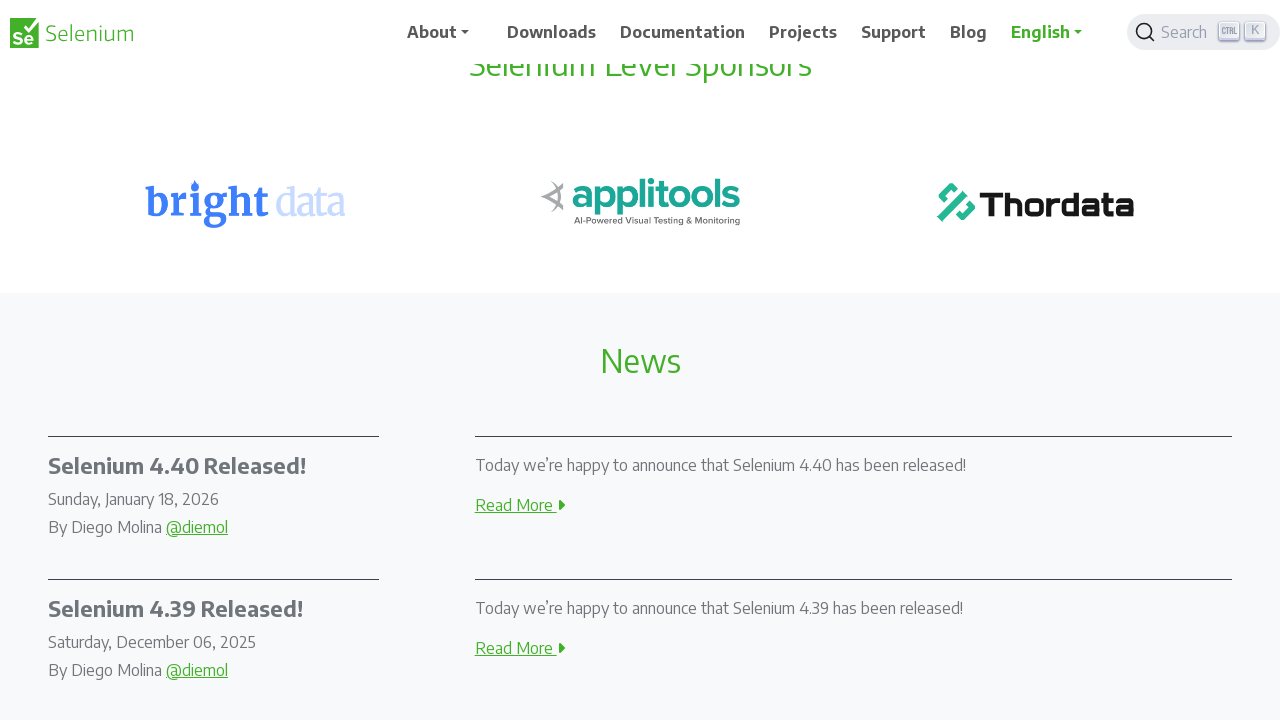

Scrolled News element into view at the bottom of the viewport using JavaScript
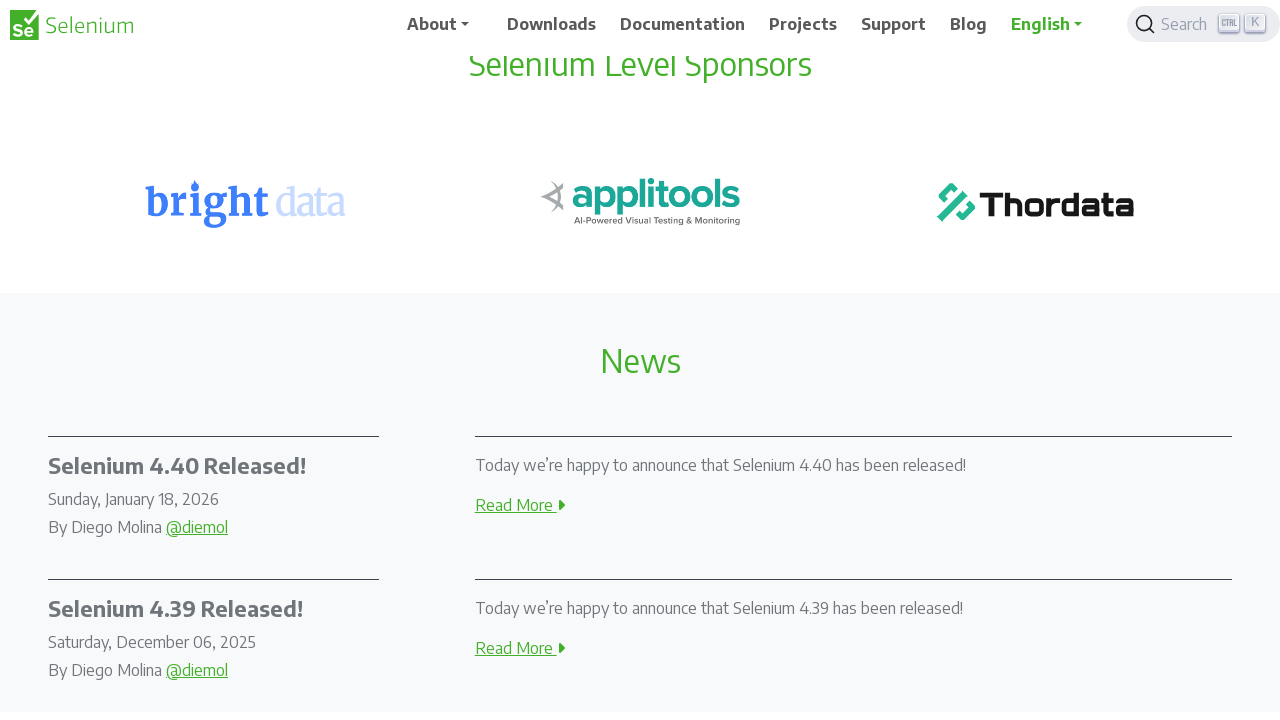

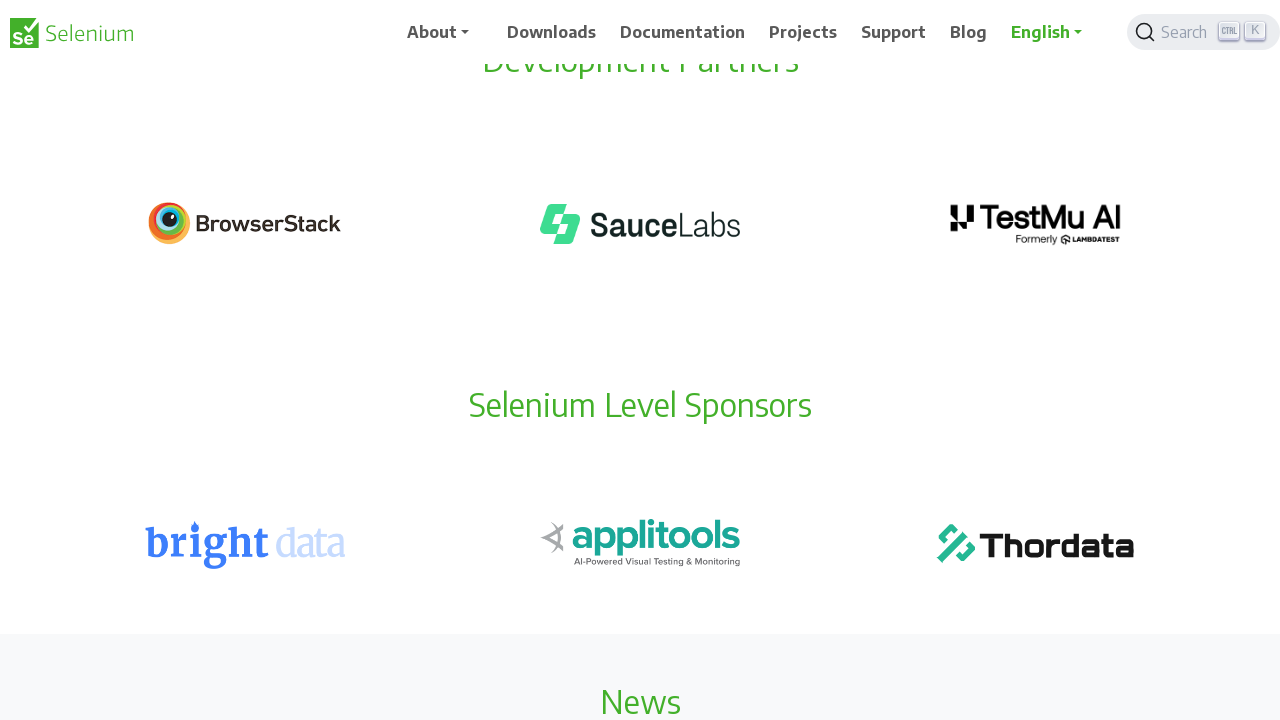